Comprehensive test of various UI elements including radio buttons, autocomplete suggestions, dropdowns, checkboxes, alerts, and element visibility on an automation practice page

Starting URL: https://rahulshettyacademy.com/AutomationPractice/

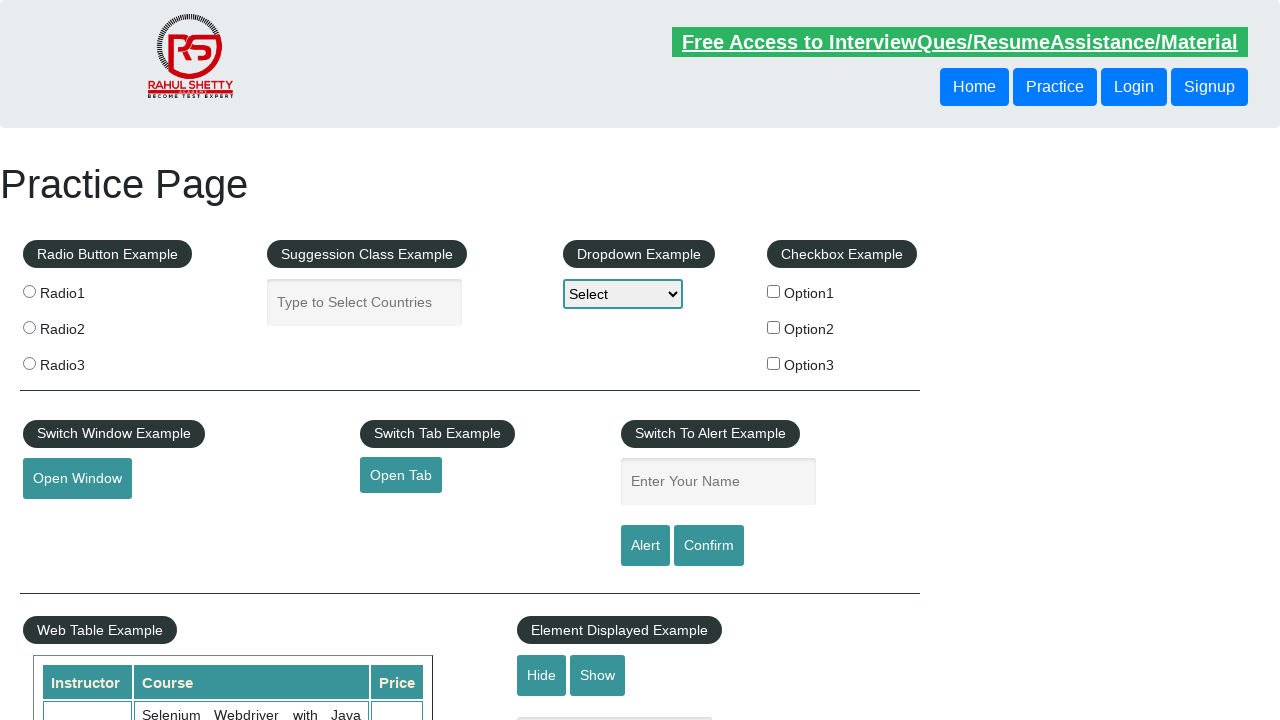

Clicked radio button 1 at (29, 291) on xpath=//div[@id='radio-btn-example']/fieldset/label/input >> nth=0
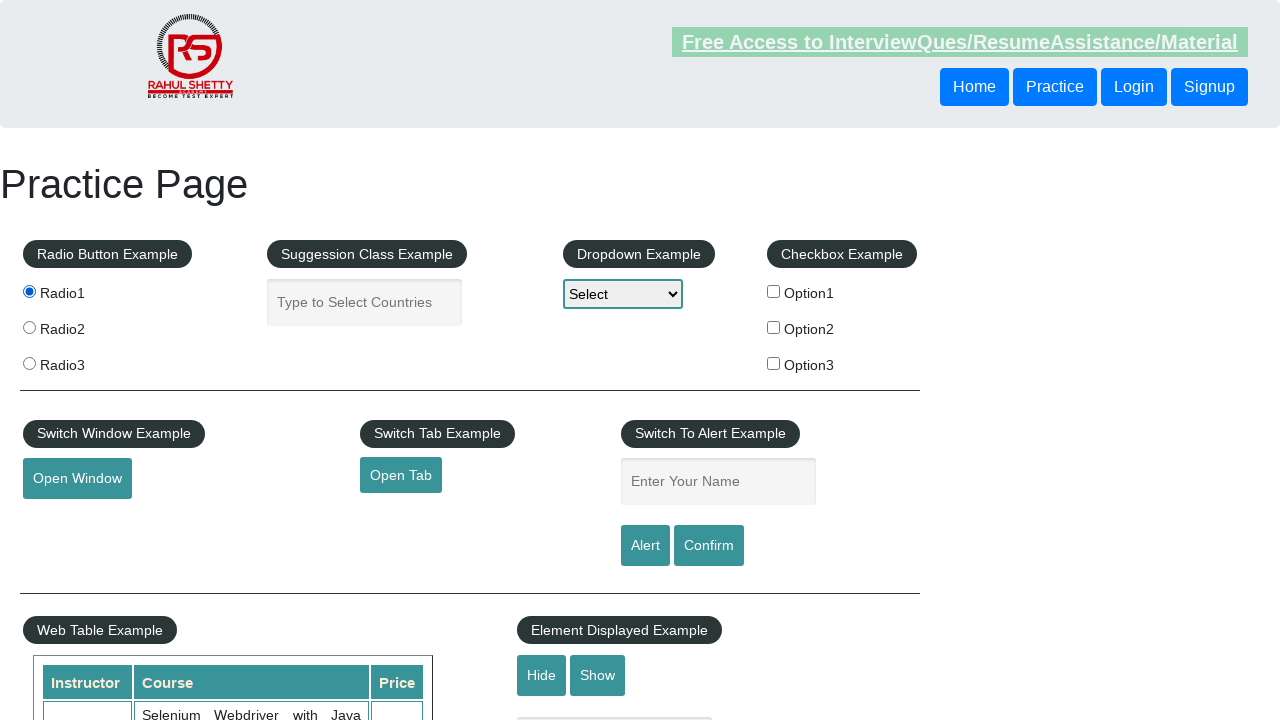

Clicked radio button 2 at (29, 327) on xpath=//div[@id='radio-btn-example']/fieldset/label/input >> nth=1
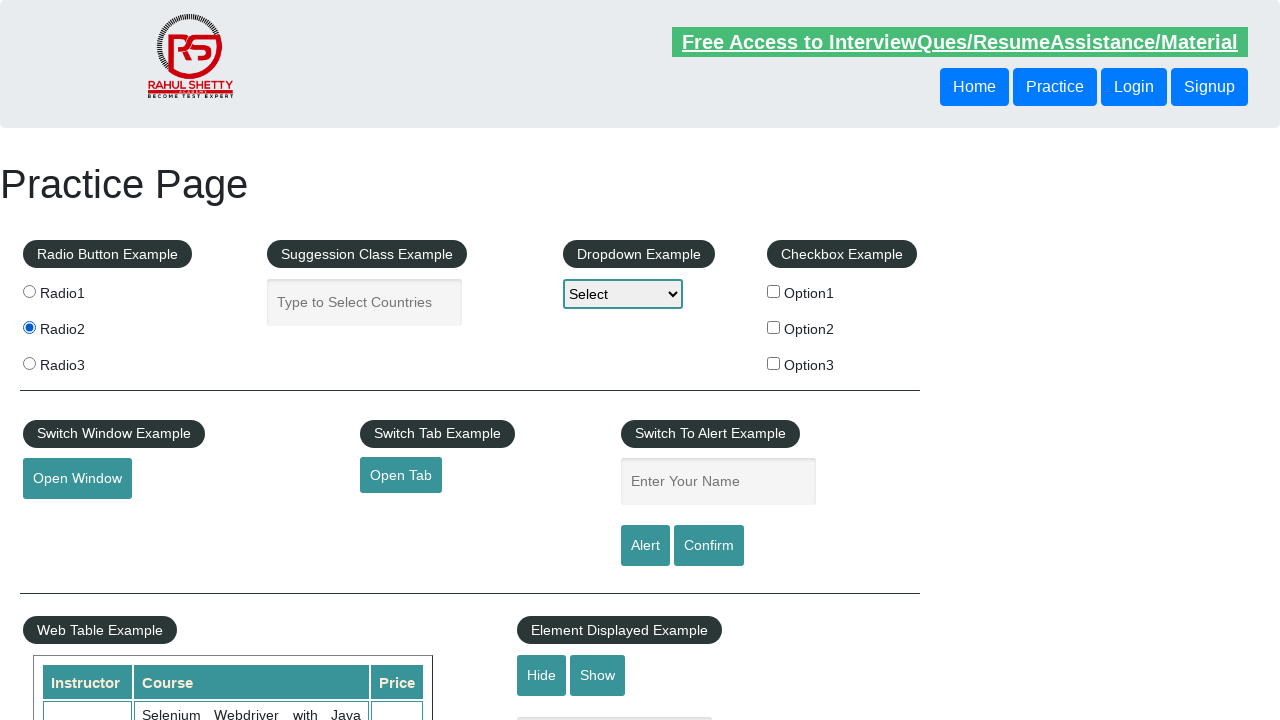

Clicked radio button 3 at (29, 363) on xpath=//div[@id='radio-btn-example']/fieldset/label/input >> nth=2
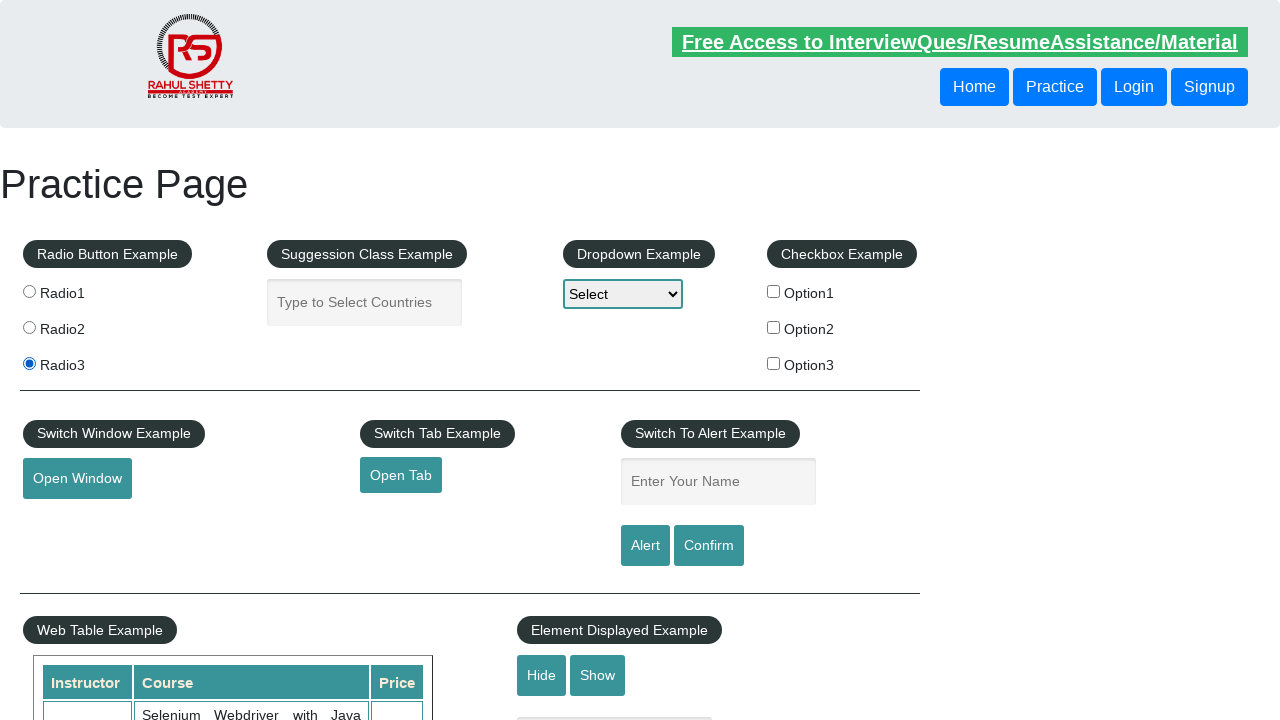

Filled autocomplete field with 'Ind' on #autocomplete
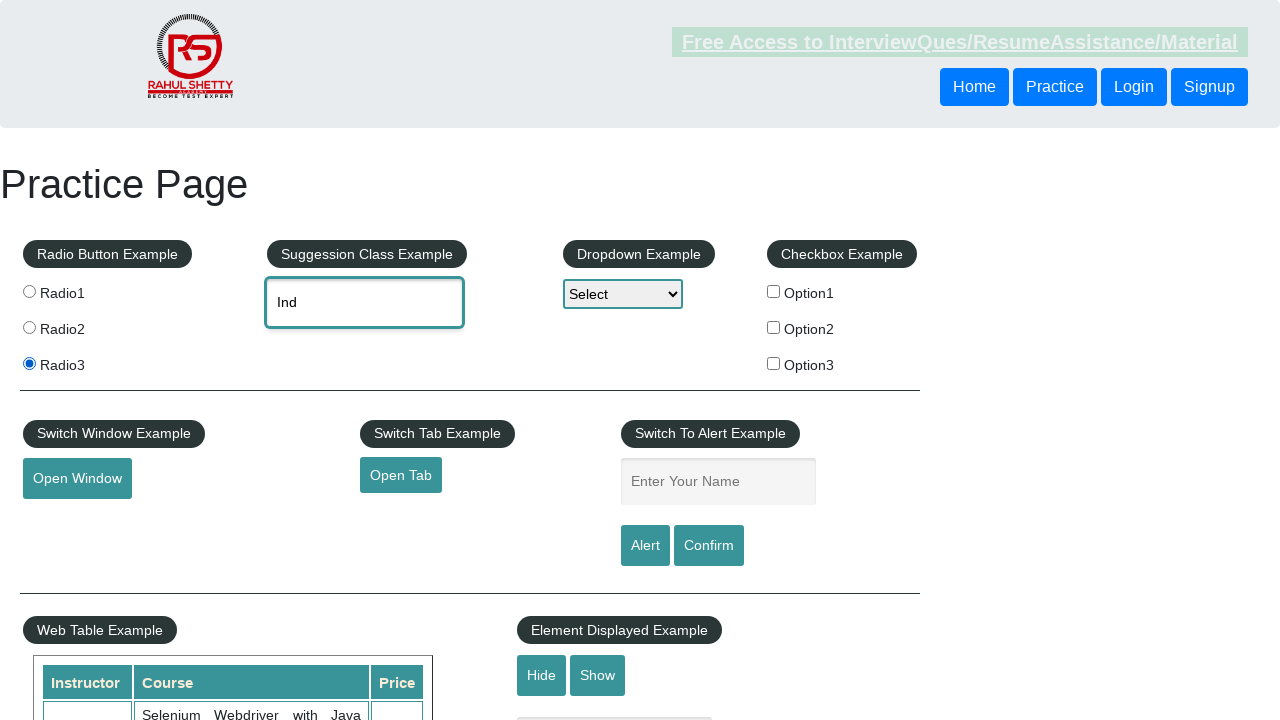

Autocomplete suggestions appeared
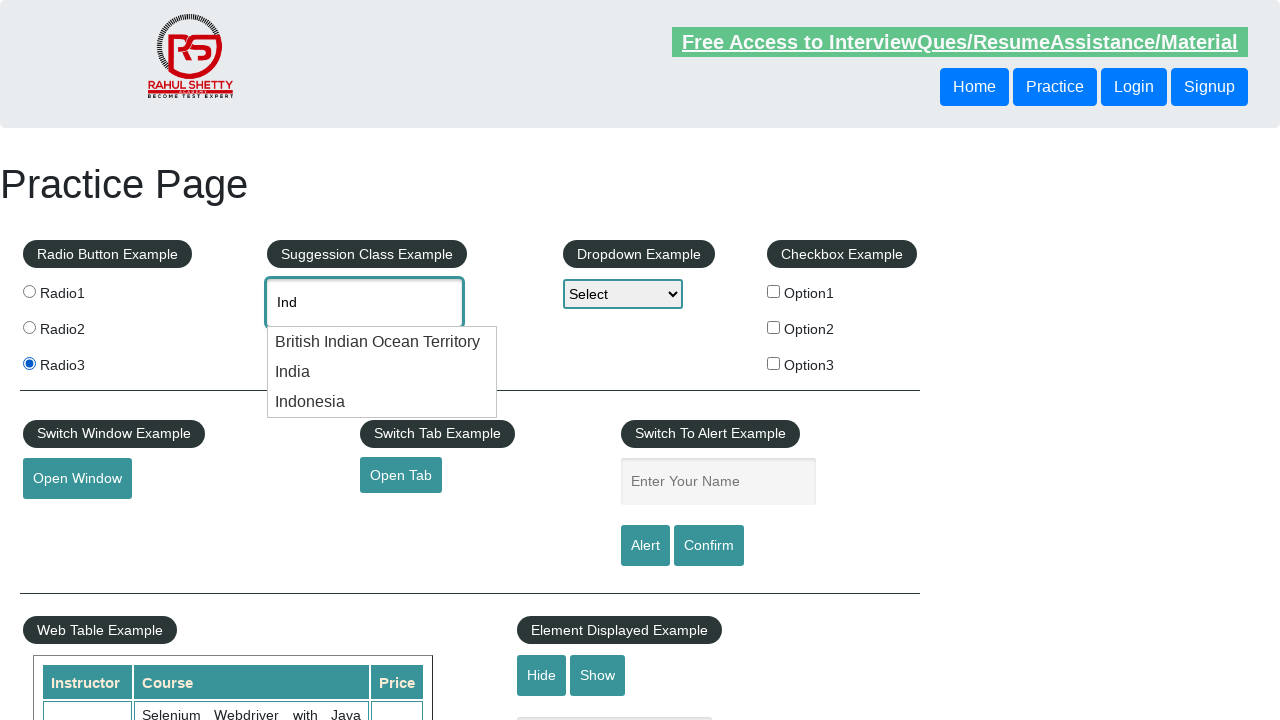

Selected 'India' from autocomplete suggestions at (382, 372) on xpath=//li[@class='ui-menu-item']/div >> nth=1
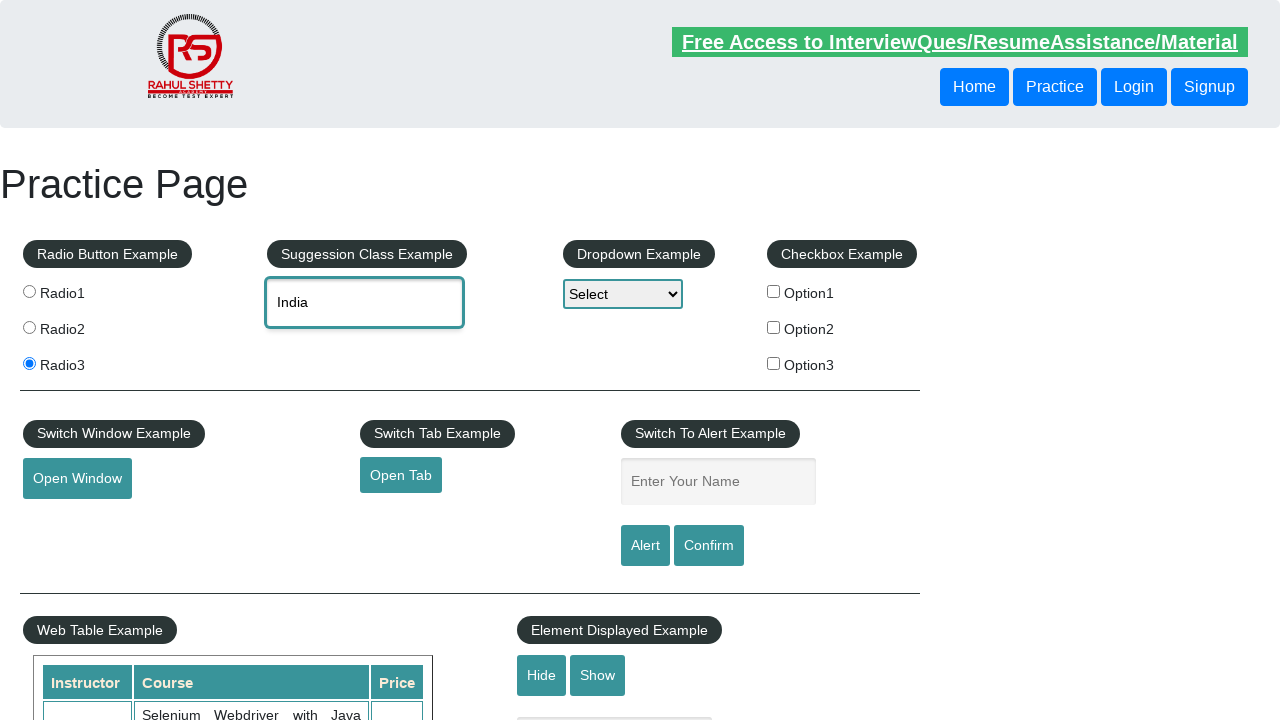

Selected dropdown option by index 1 on #dropdown-class-example
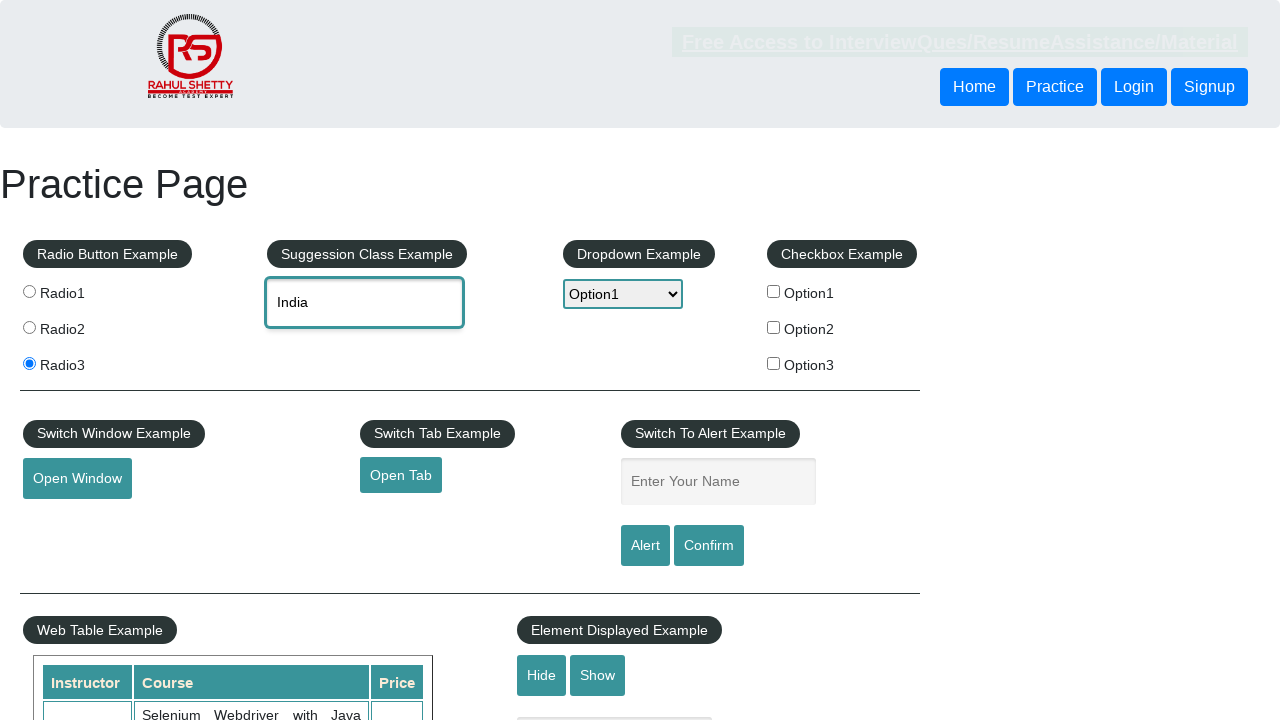

Selected dropdown option 'Option2' by label on #dropdown-class-example
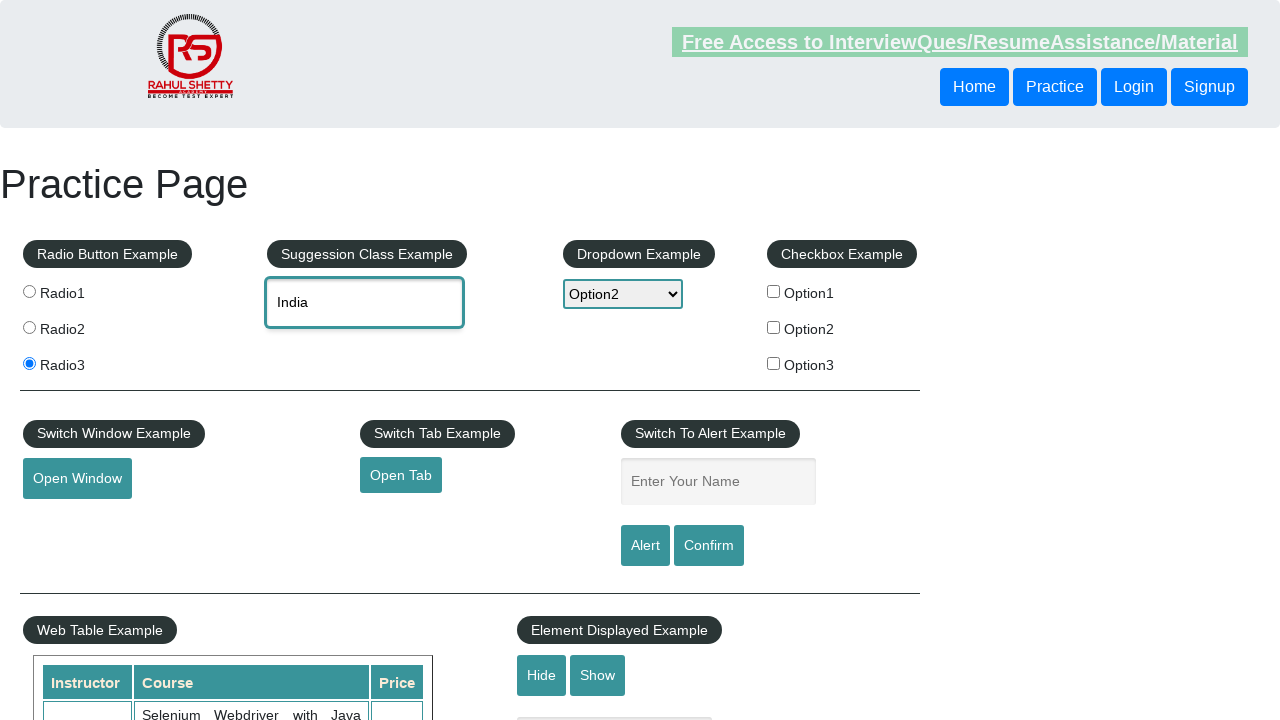

Selected dropdown option 'option3' by value on #dropdown-class-example
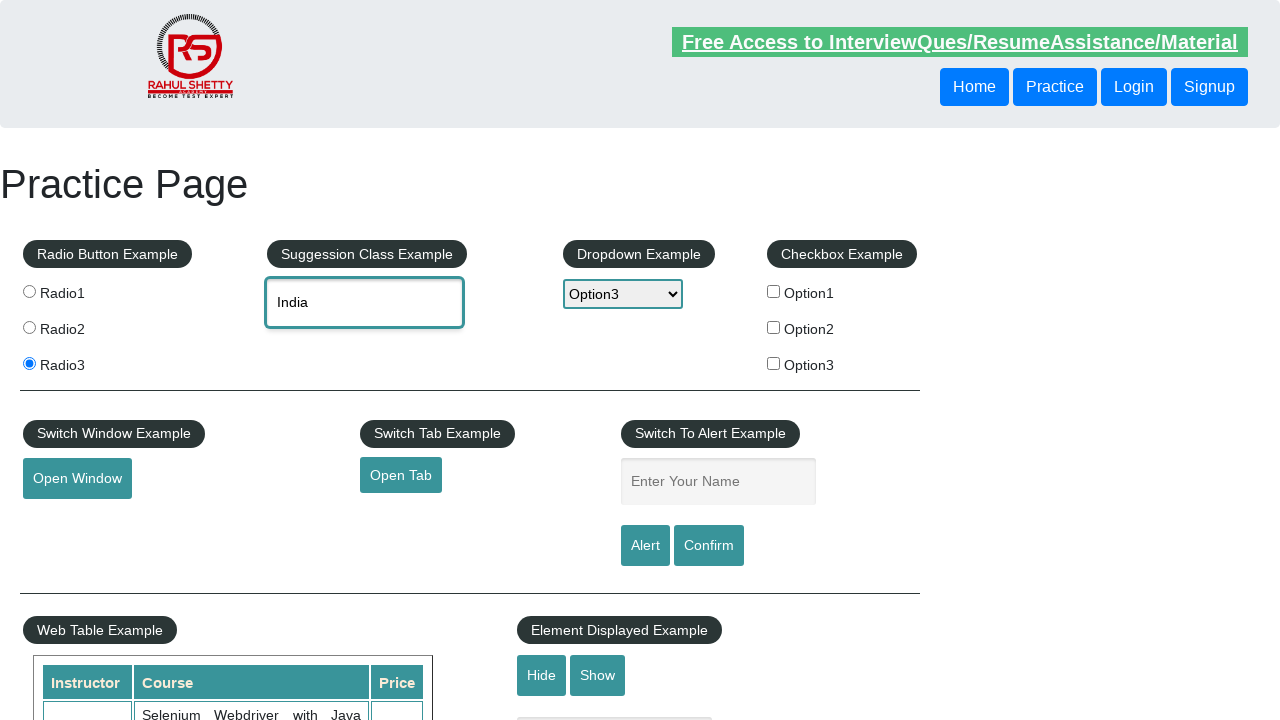

Clicked checkbox 1 at (774, 291) on xpath=//input[@type='checkbox'] >> nth=0
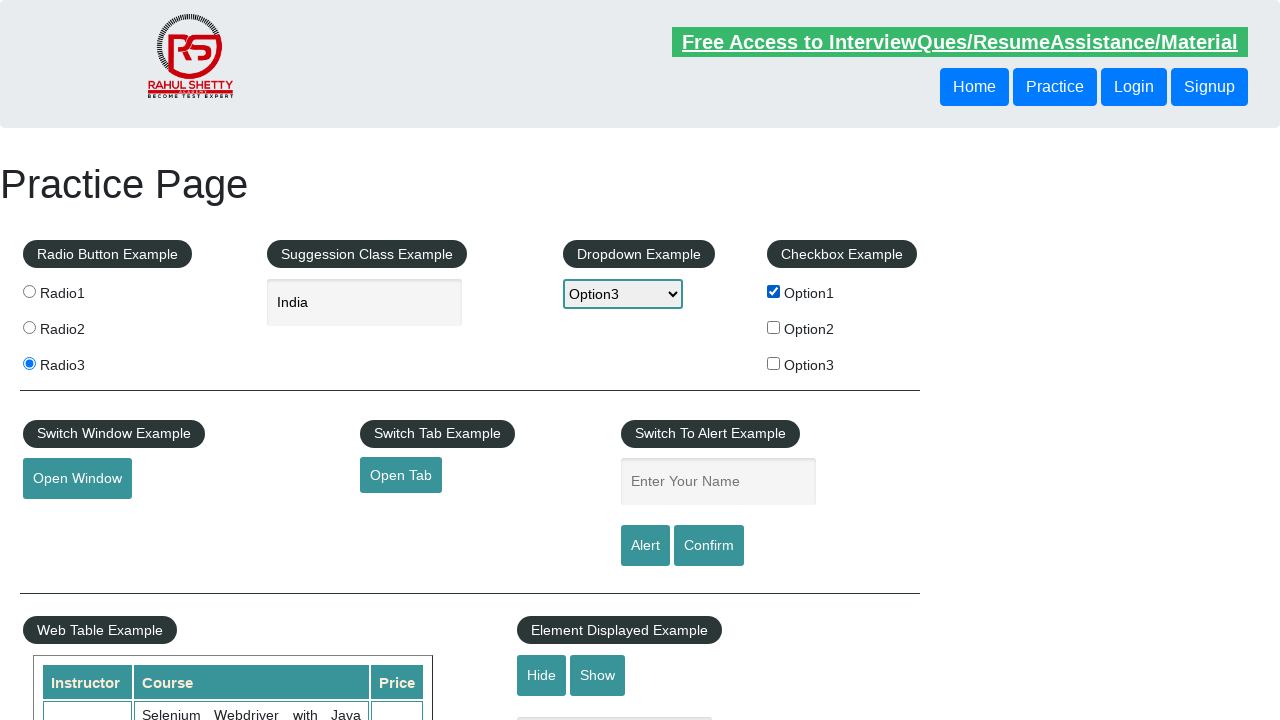

Clicked checkbox 2 at (774, 327) on xpath=//input[@type='checkbox'] >> nth=1
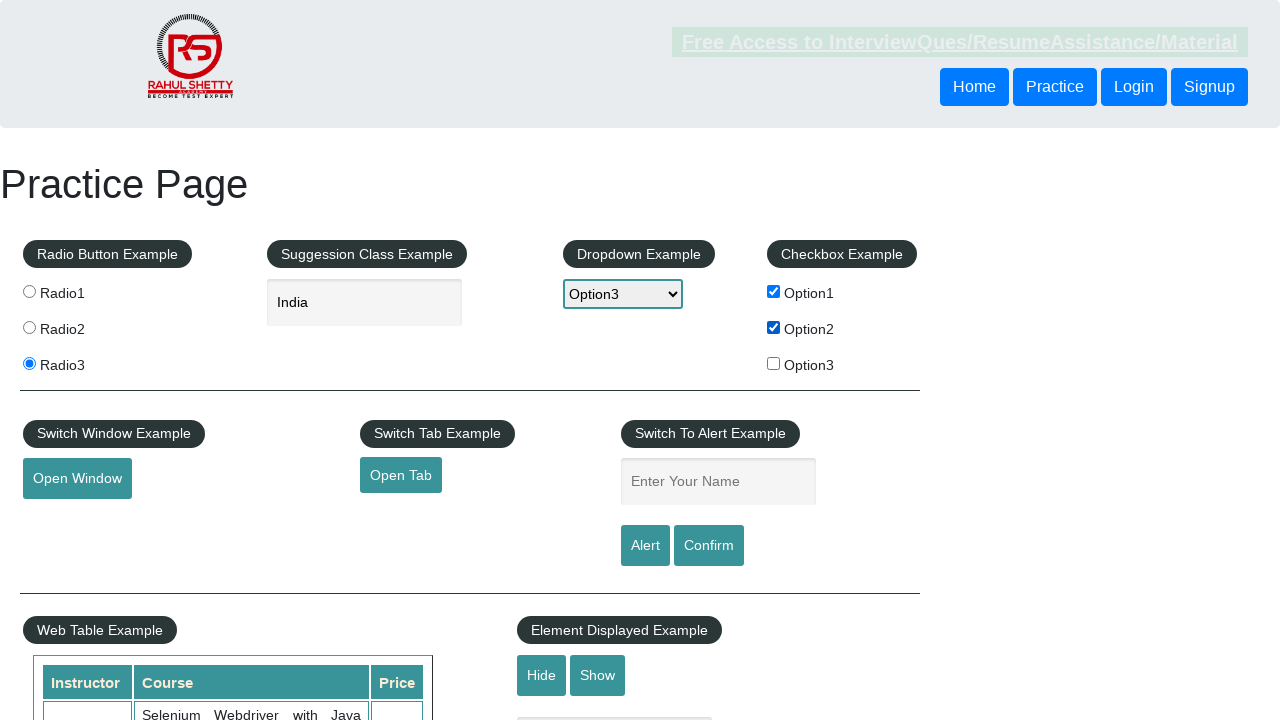

Clicked checkbox 3 at (774, 363) on xpath=//input[@type='checkbox'] >> nth=2
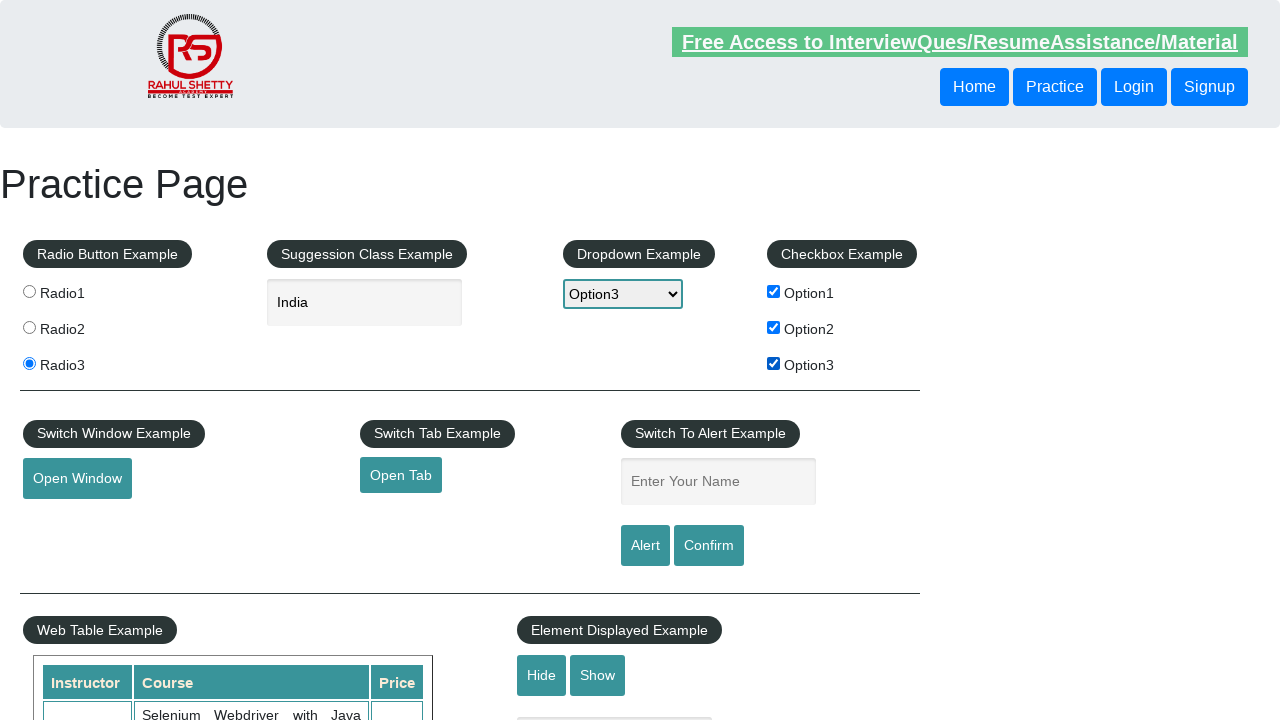

Filled name field with 'Dhananjay' for alert test on #name
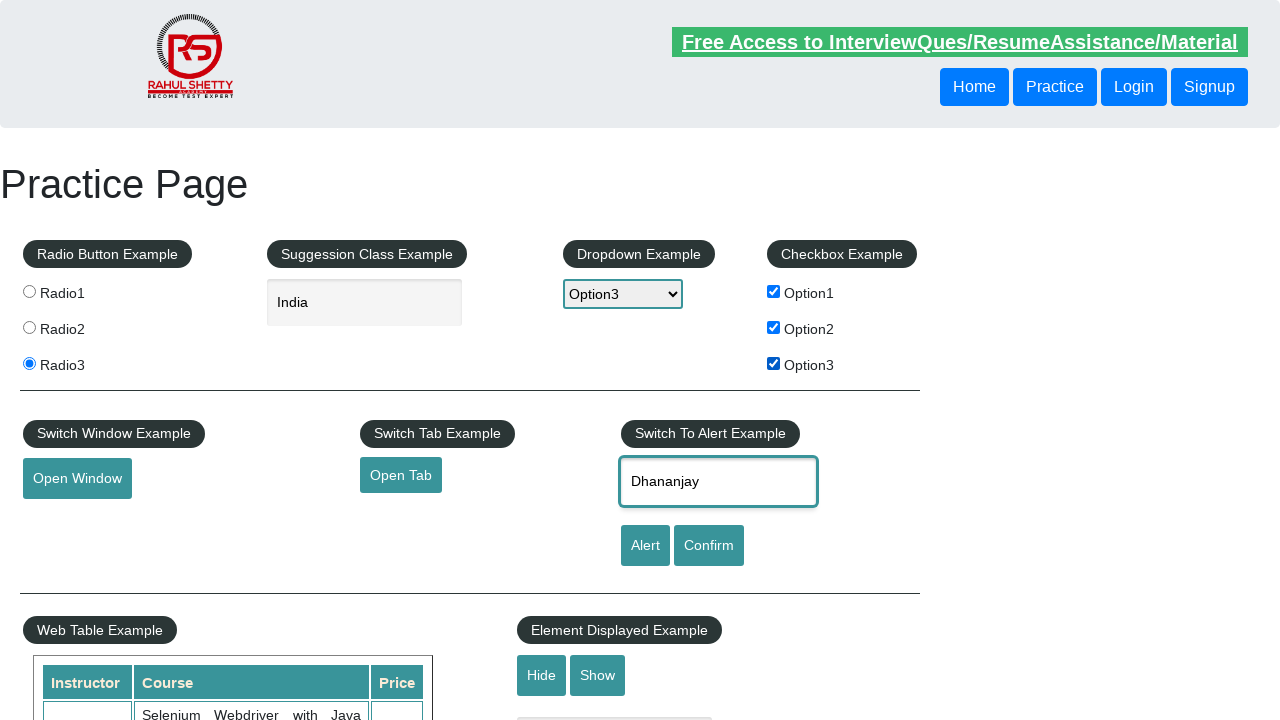

Clicked Alert button and accepted the dialog at (645, 546) on [value='Alert']
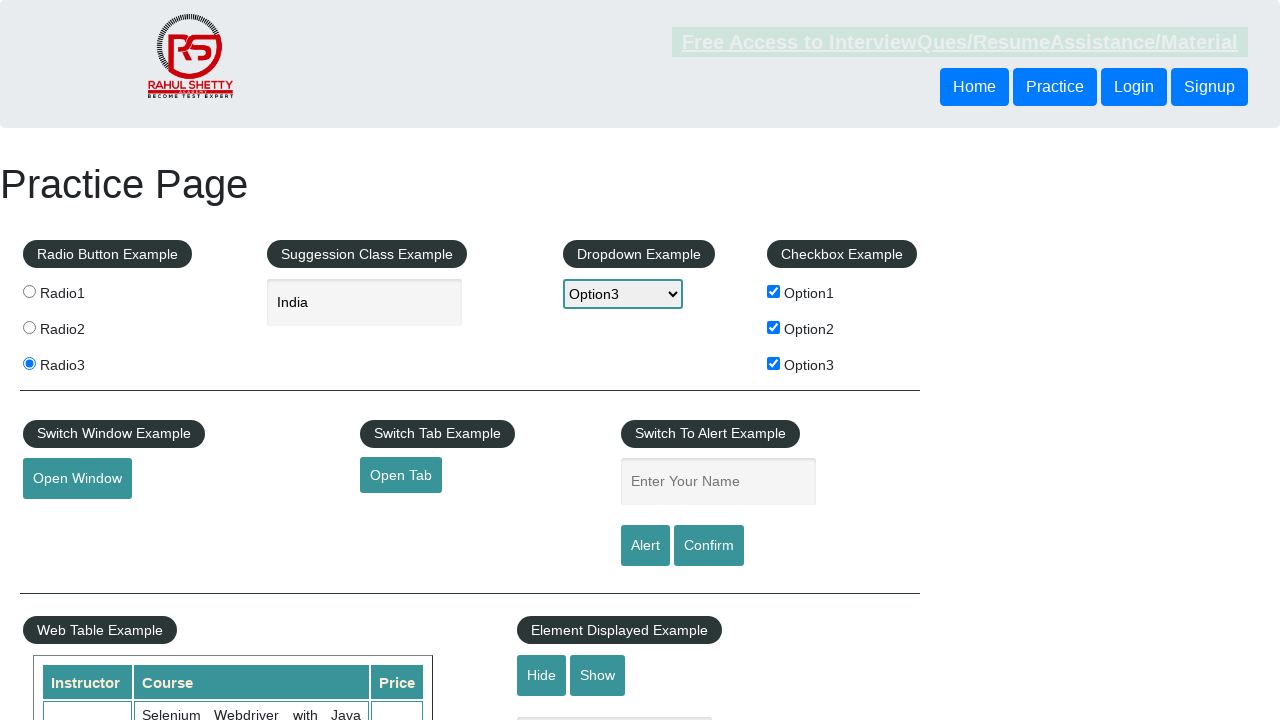

Filled name field with 'Rahul' for confirm test on #name
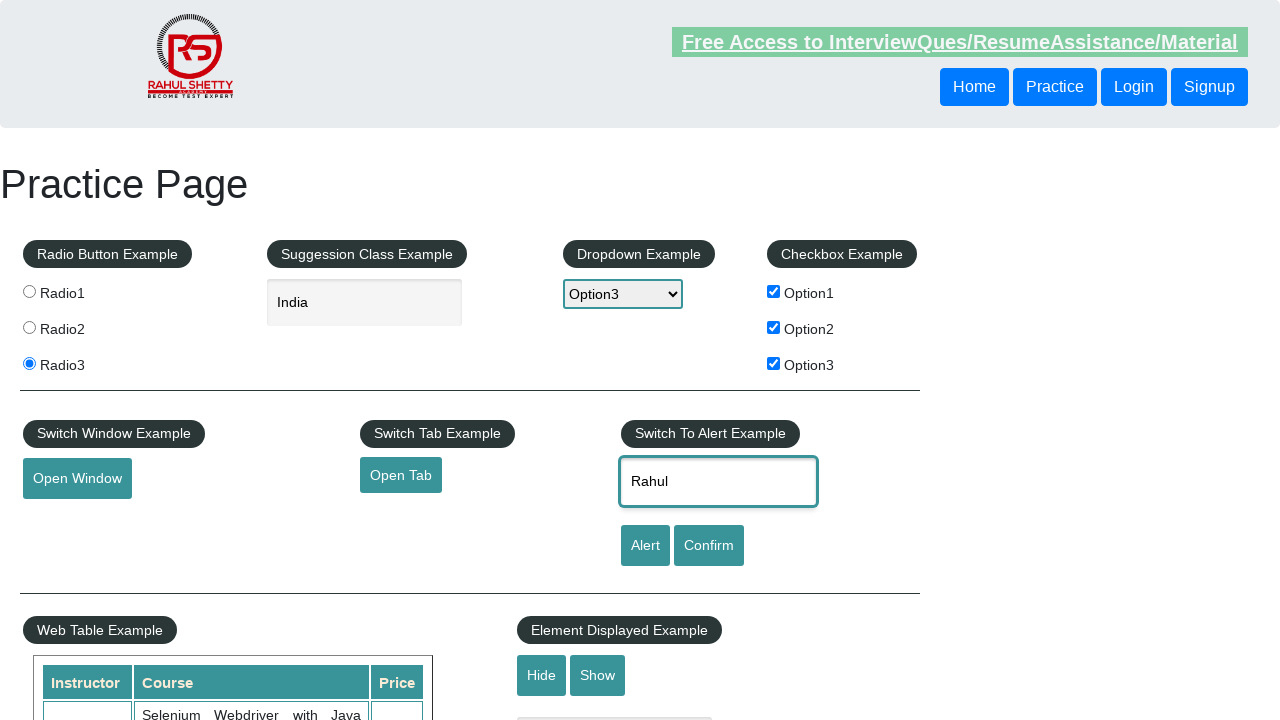

Clicked Confirm button and dismissed the dialog at (709, 546) on [value='Confirm']
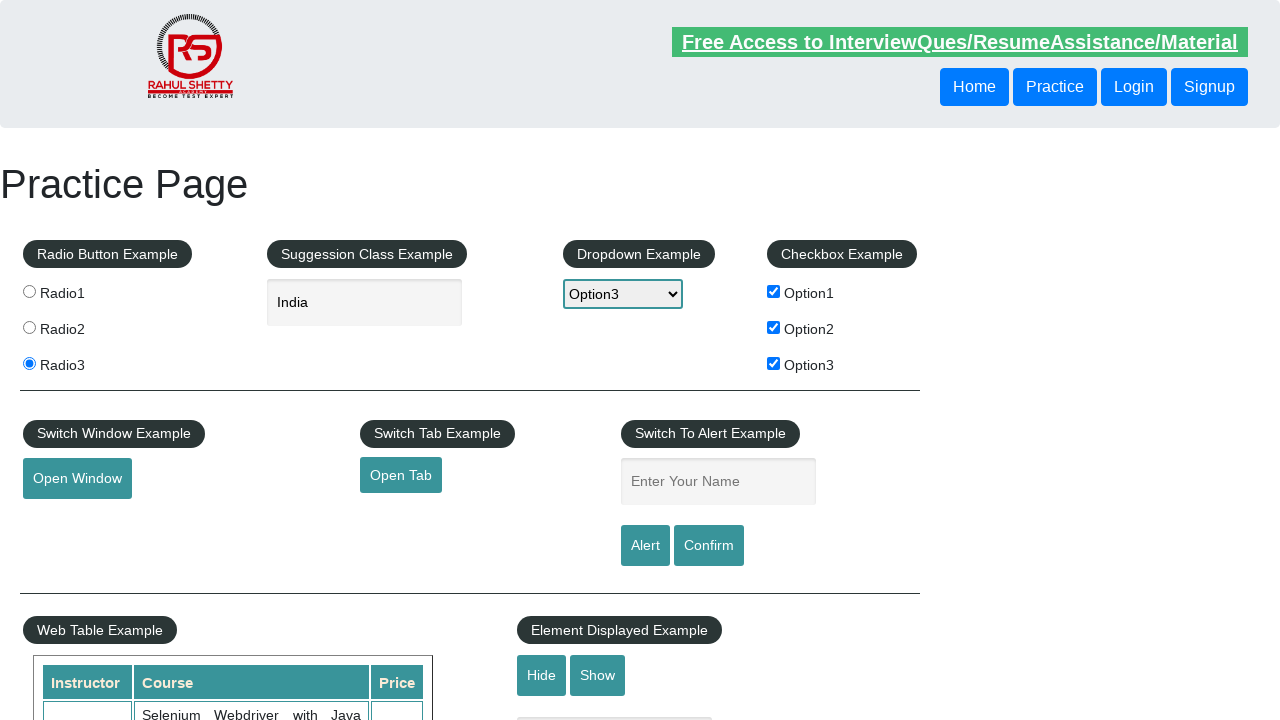

Verified that displayed text element is visible
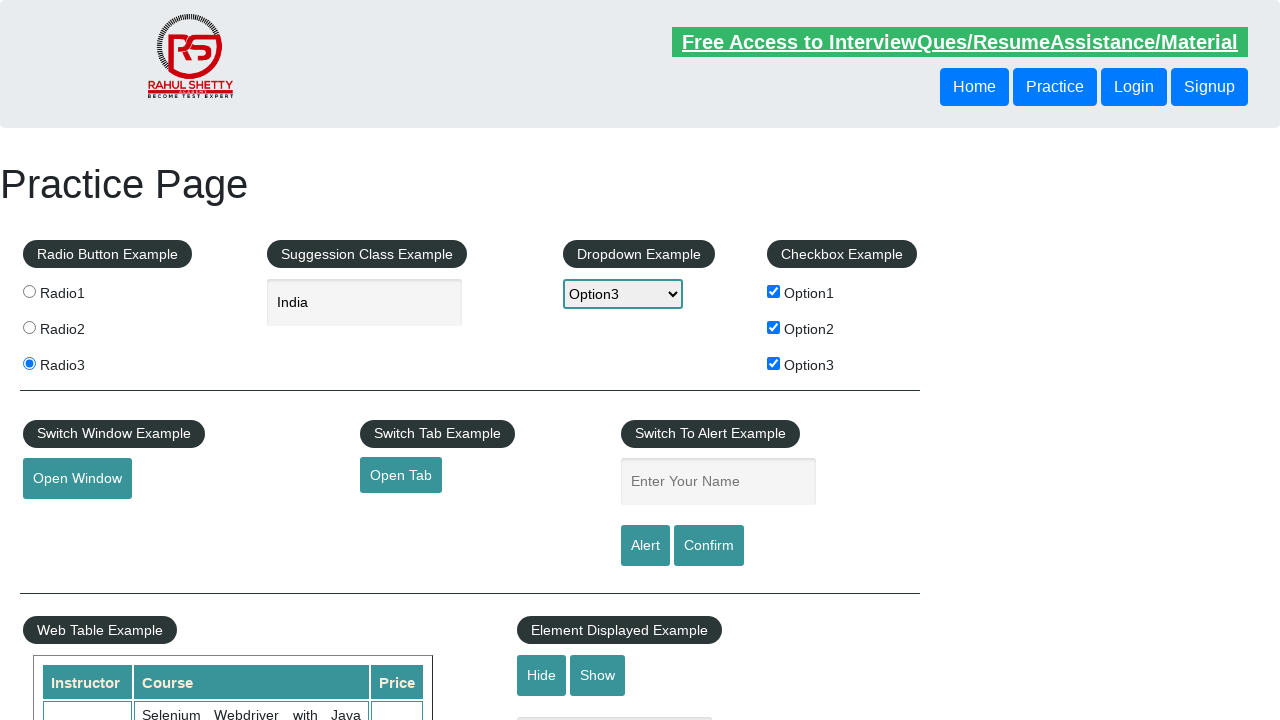

Clicked hide button to hide the text element at (542, 675) on #hide-textbox
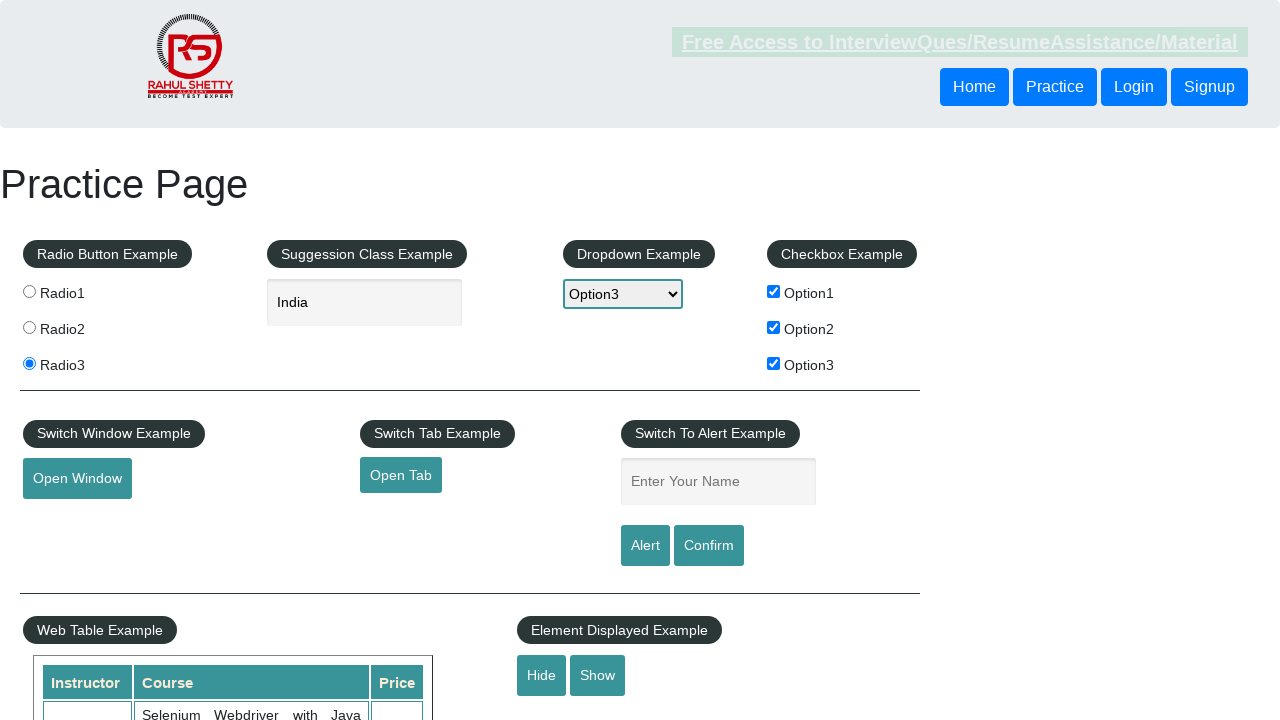

Verified that displayed text element is now hidden
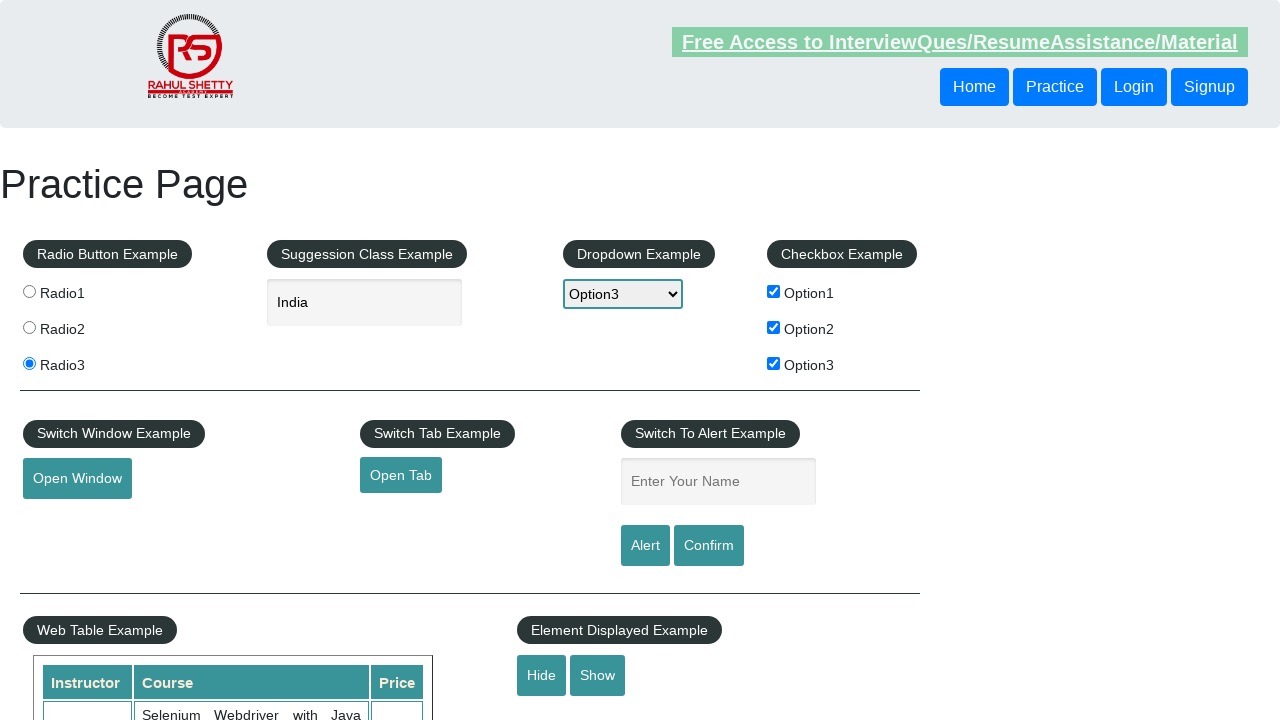

Clicked button to open new tab at (401, 475) on #opentab
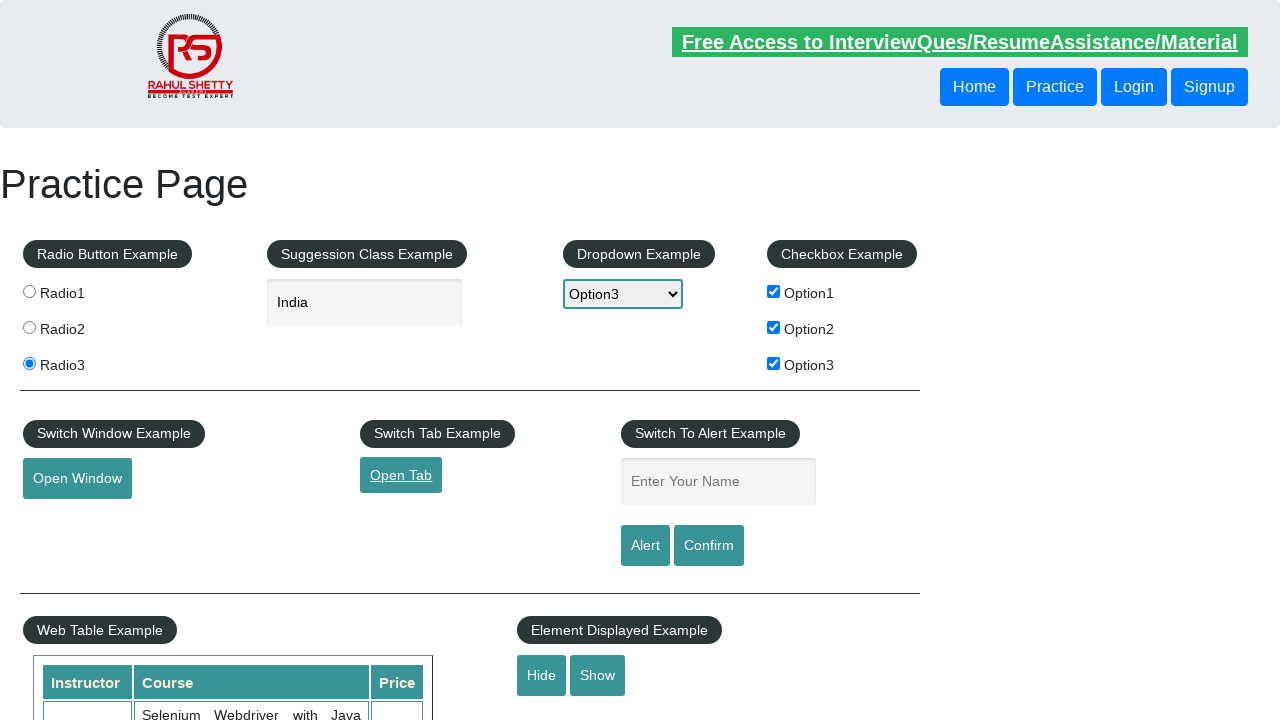

New tab opened and loaded
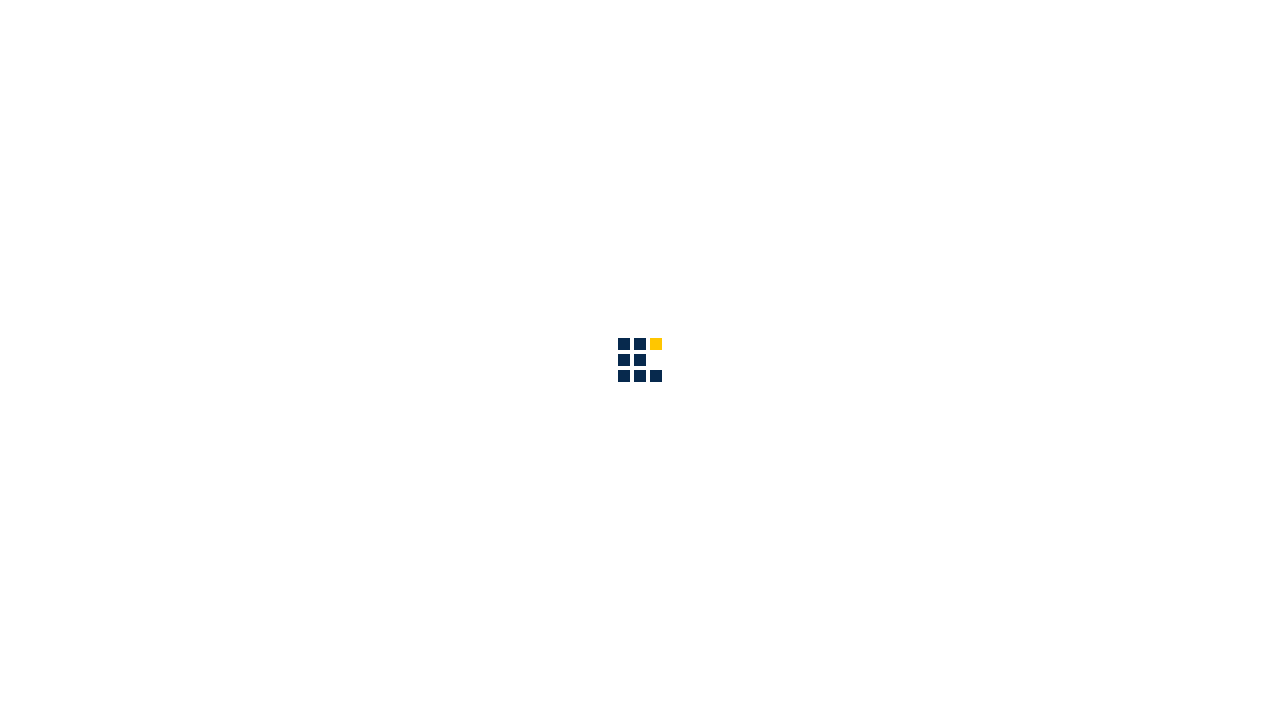

Closed the new tab
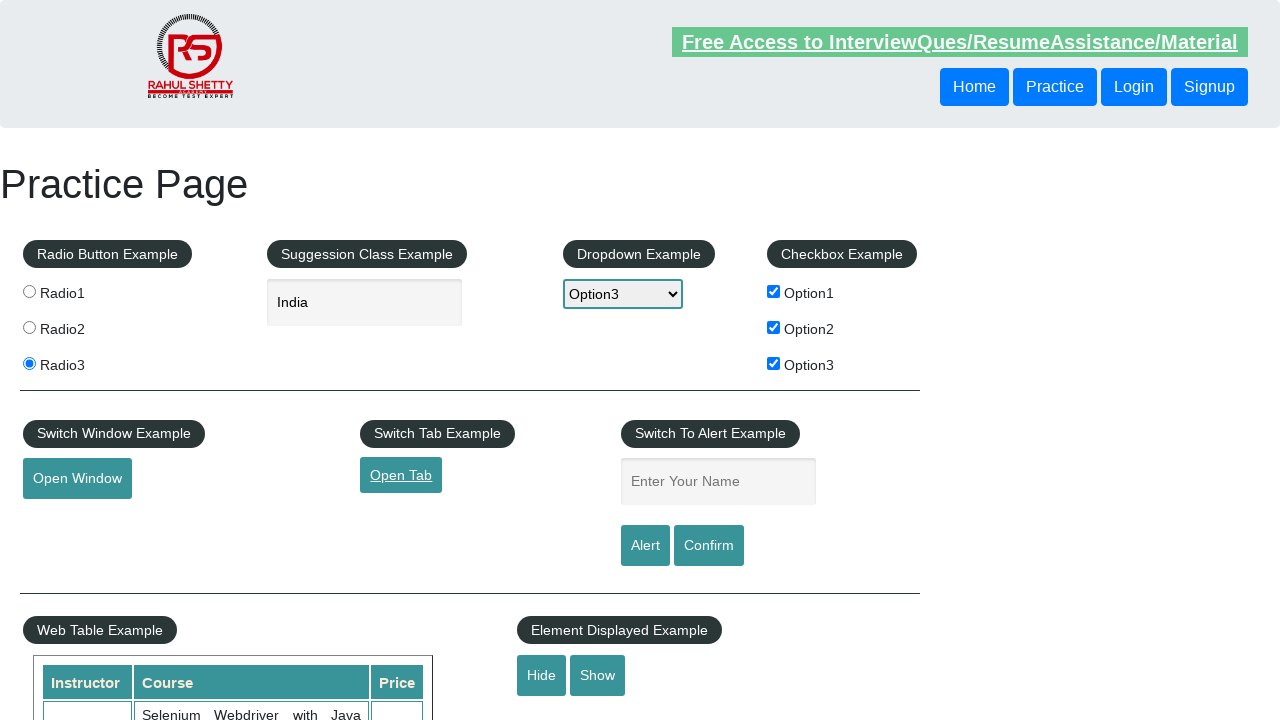

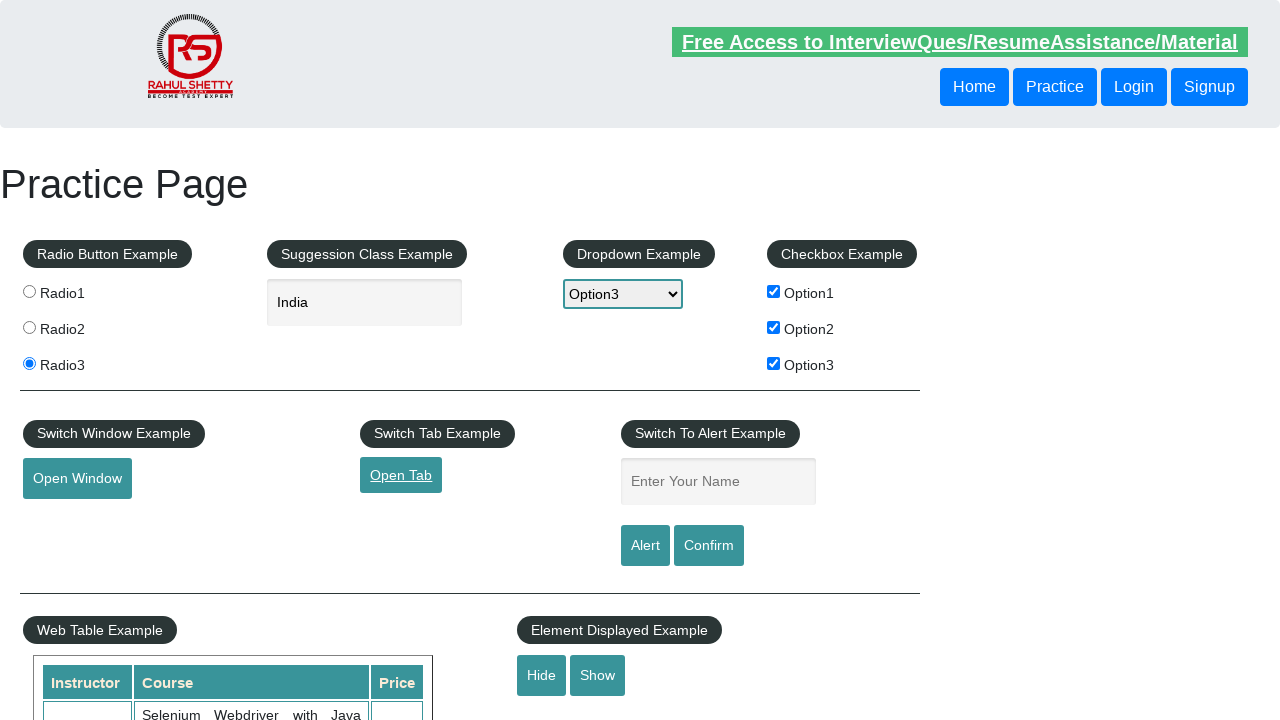